Tests calendar date picker functionality by selecting a specific date (June 15, 2027) through year, month, and day navigation, then verifies the selected date values are displayed correctly.

Starting URL: https://rahulshettyacademy.com/seleniumPractise/#/offers

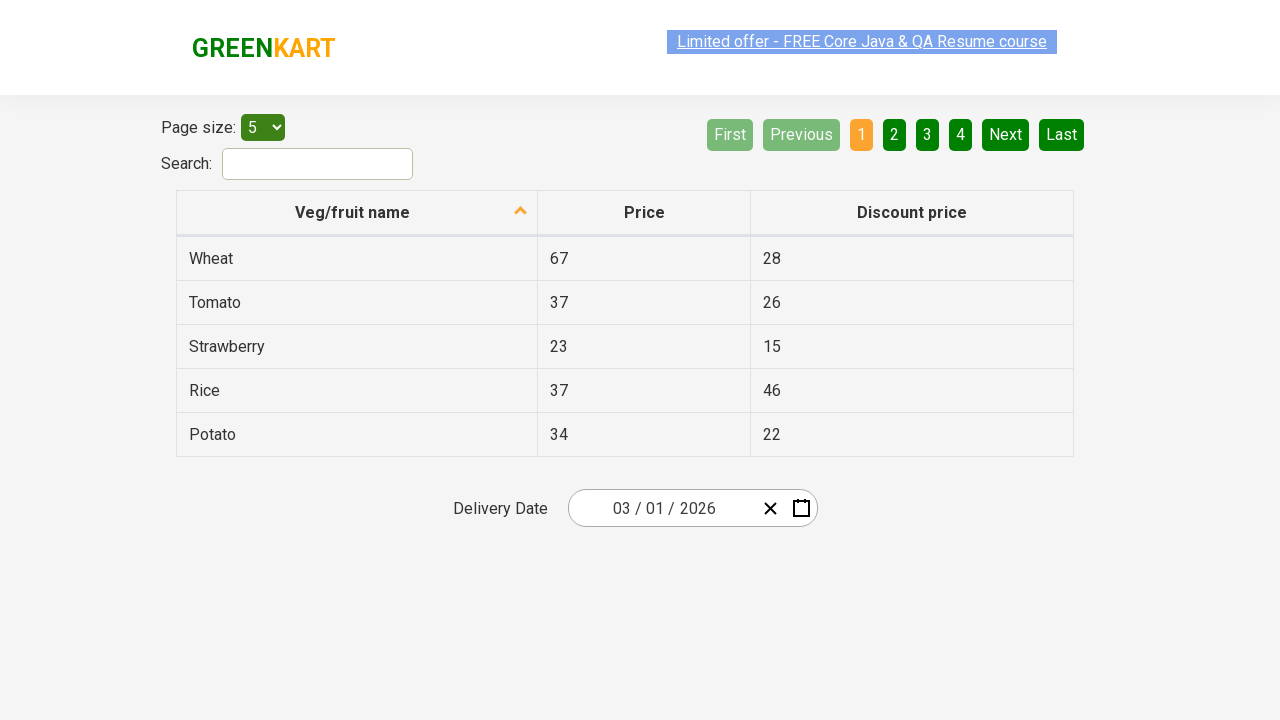

Waited 5 seconds for page to load
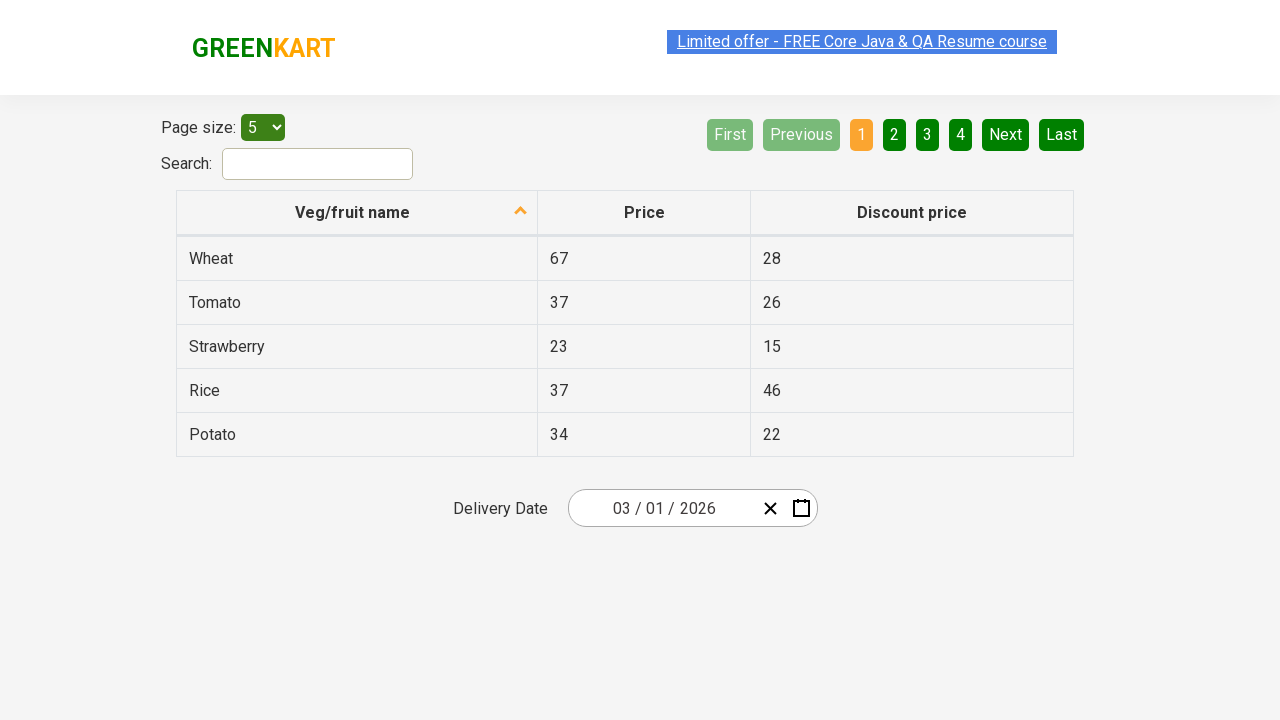

Clicked date picker input group to open calendar at (662, 508) on .react-date-picker__inputGroup
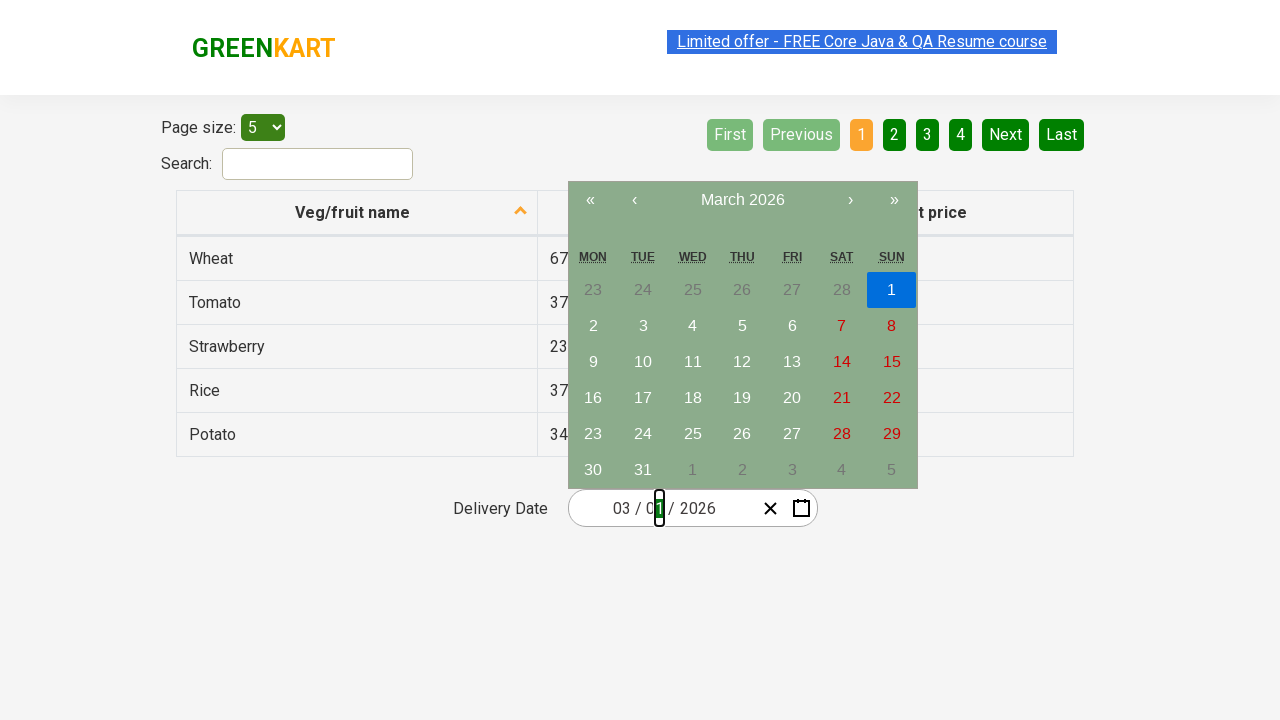

Clicked navigation label to go to month view at (742, 200) on .react-calendar__navigation__label
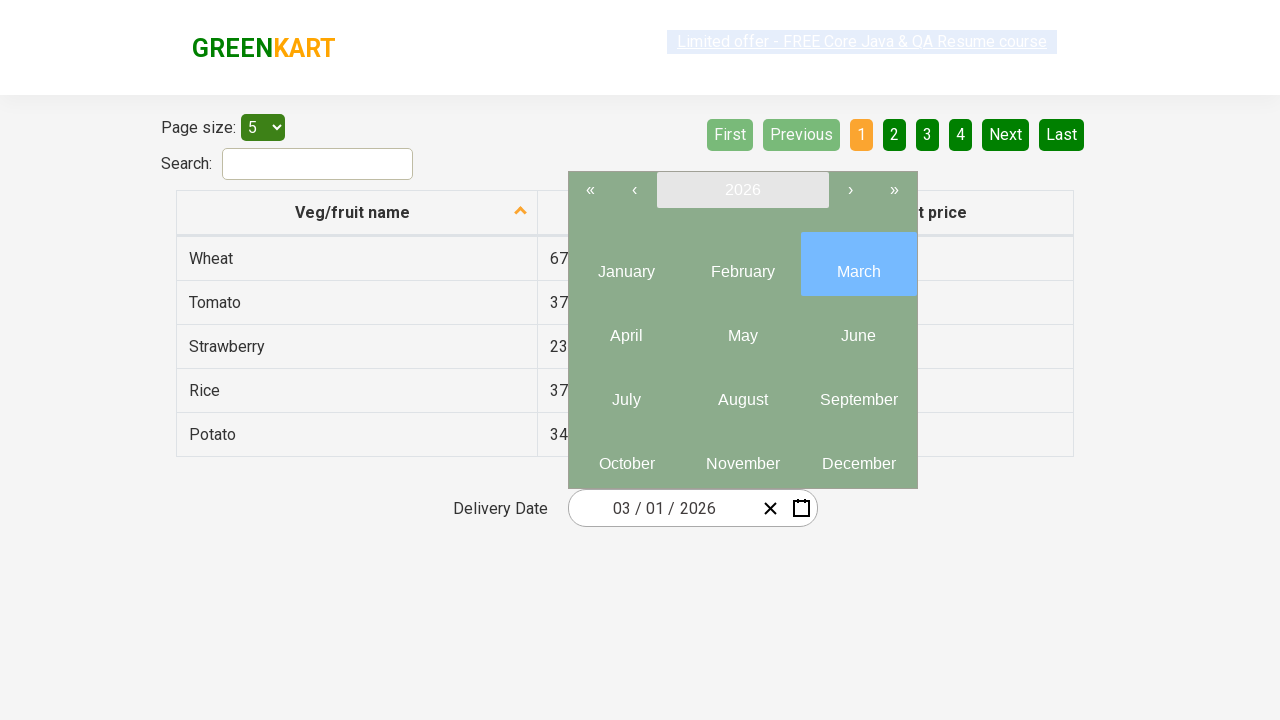

Clicked navigation label again to go to year view at (742, 190) on .react-calendar__navigation__label
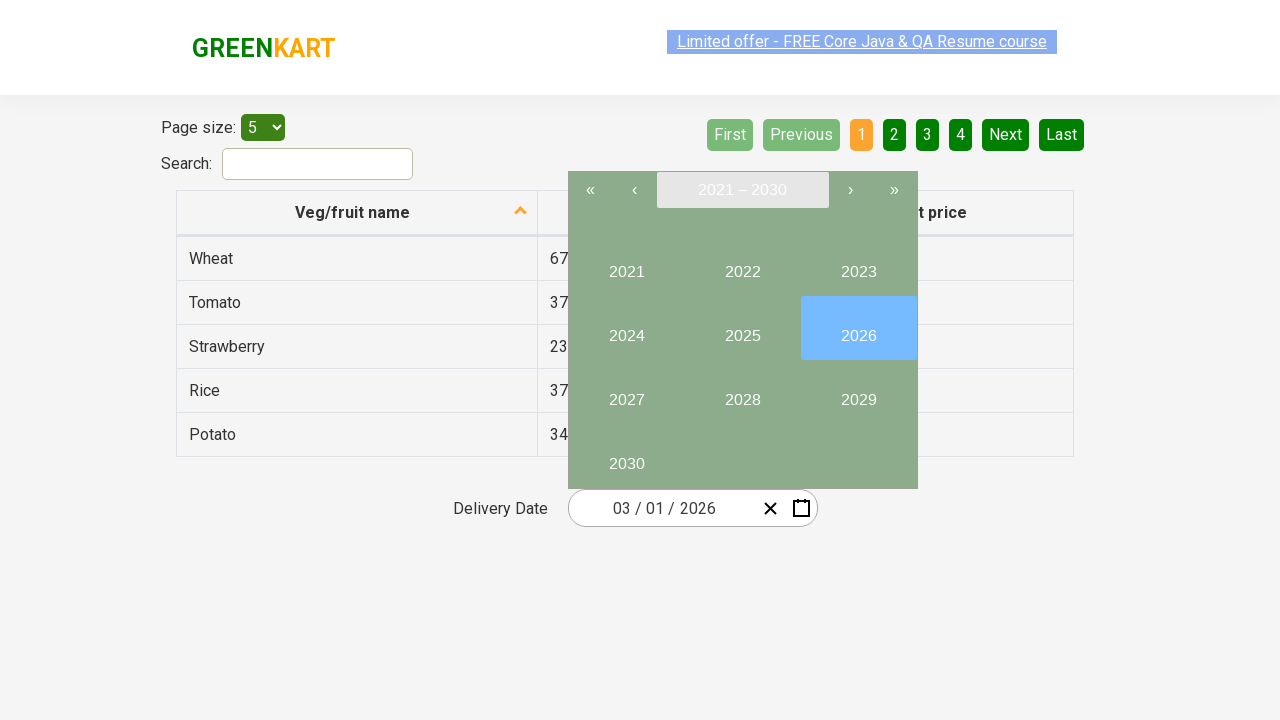

Selected year 2027 at (626, 392) on button:has-text('2027')
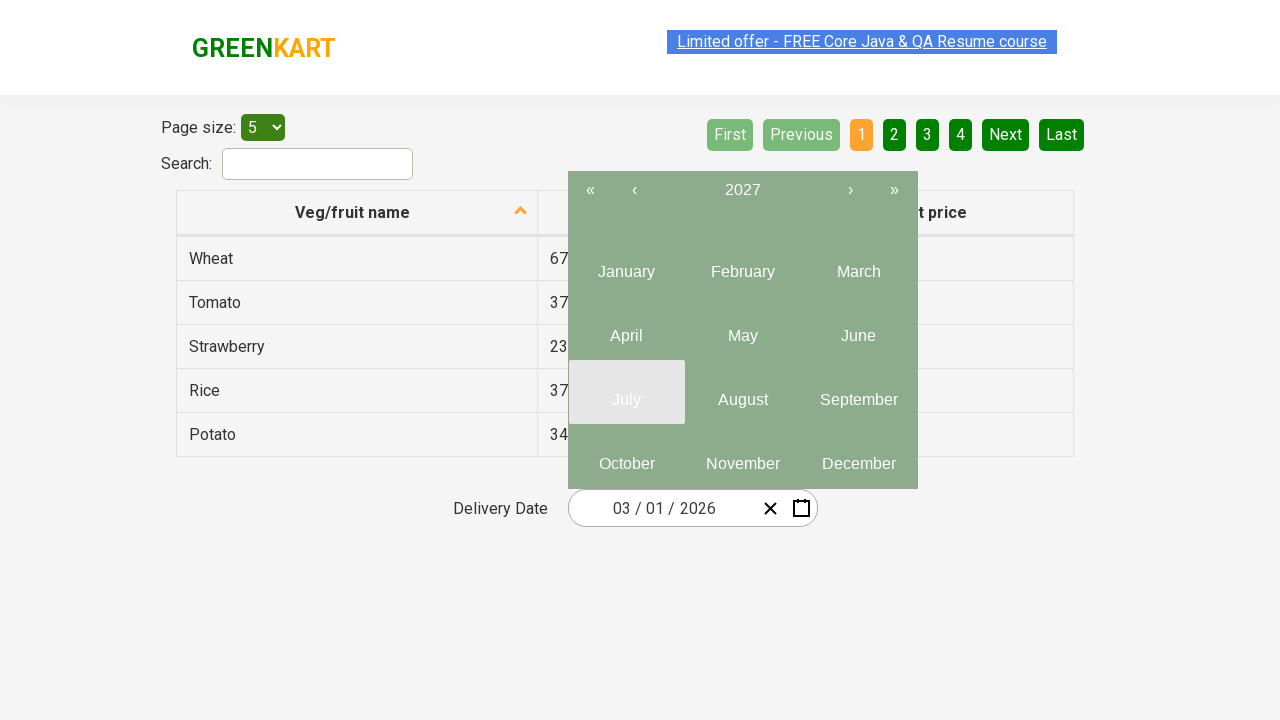

Selected June (6th month) from year view at (858, 328) on .react-calendar__year-view__months__month >> nth=5
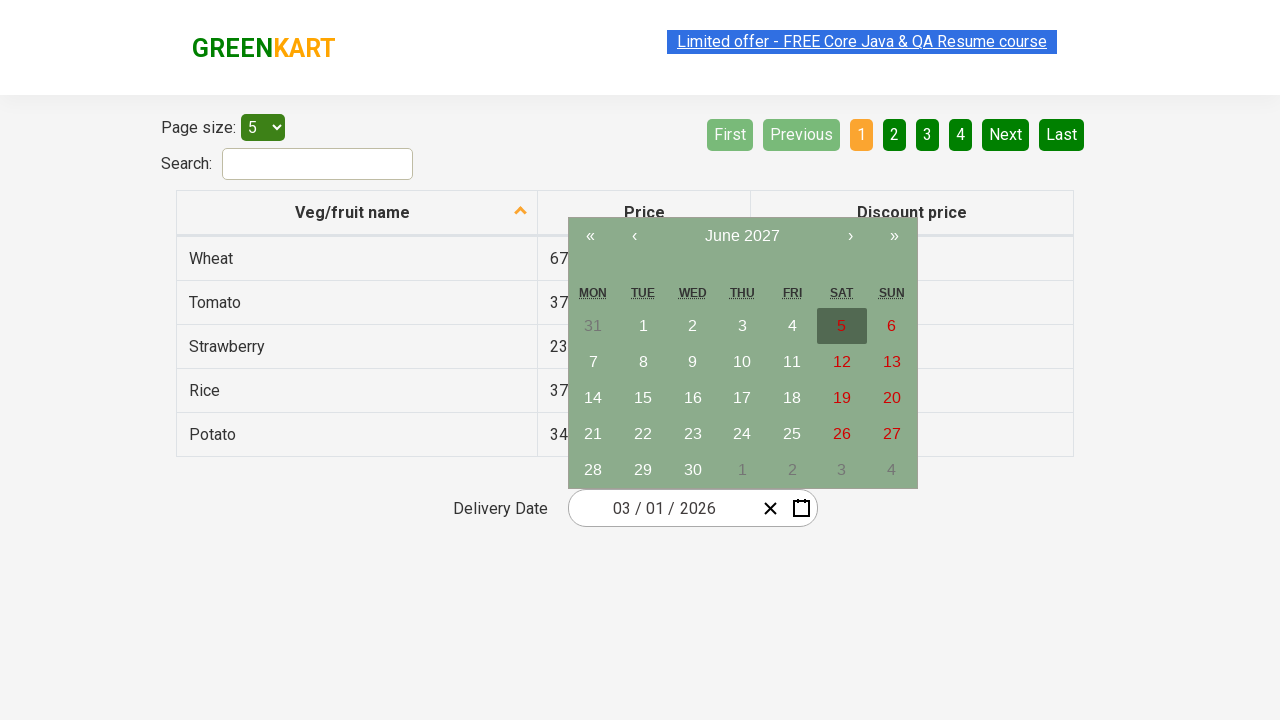

Selected 15th day of the month at (643, 398) on abbr:has-text('15')
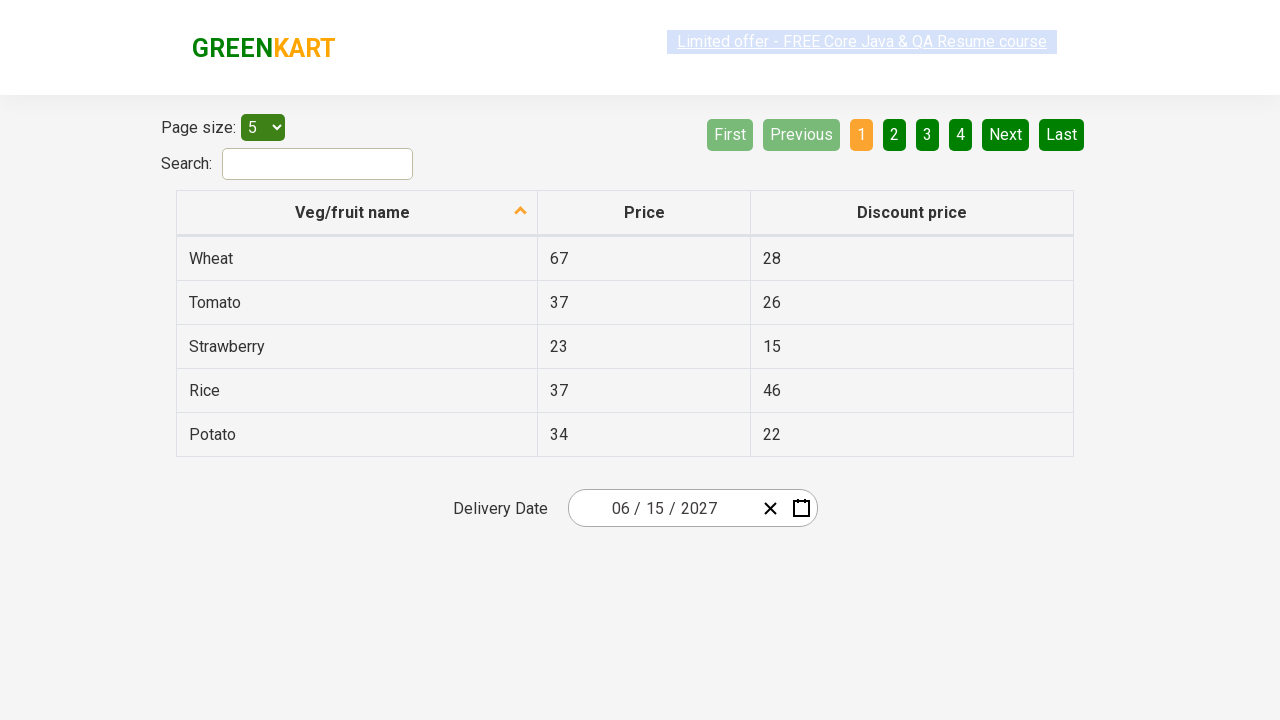

Retrieved all date input fields
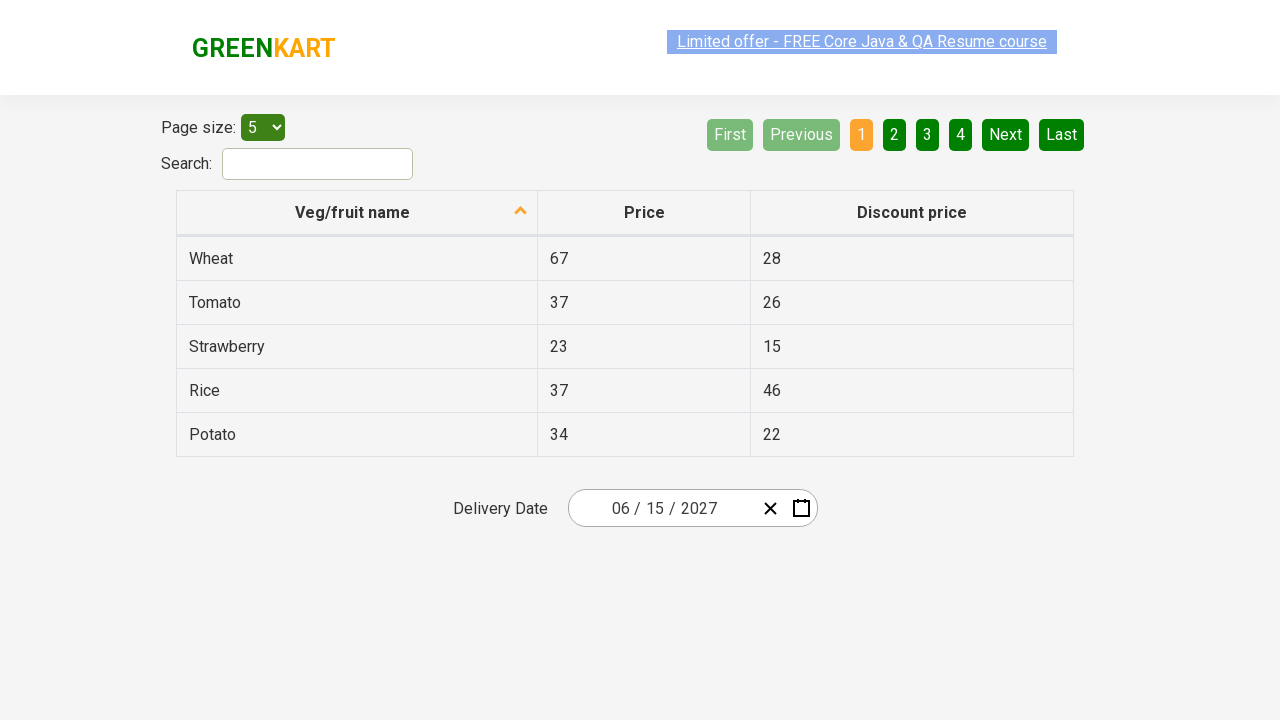

Verified input field 1 has value '6'
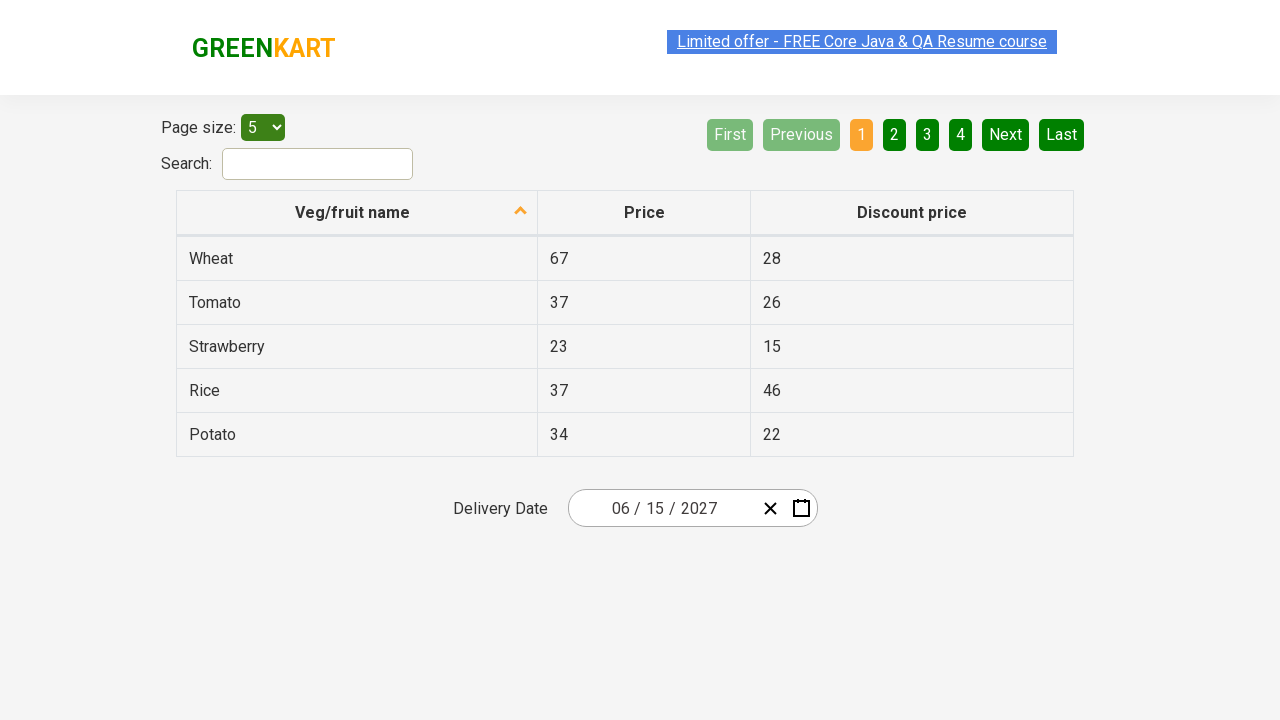

Verified input field 2 has value '15'
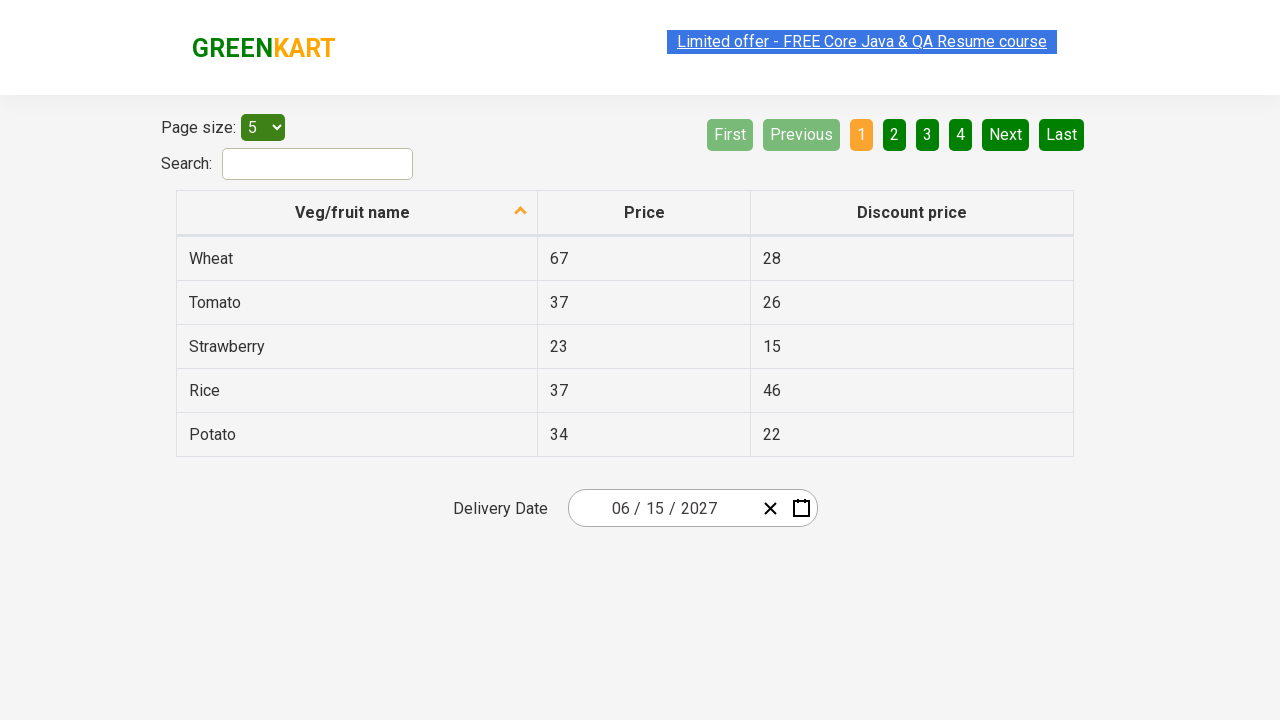

Verified input field 3 has value '2027'
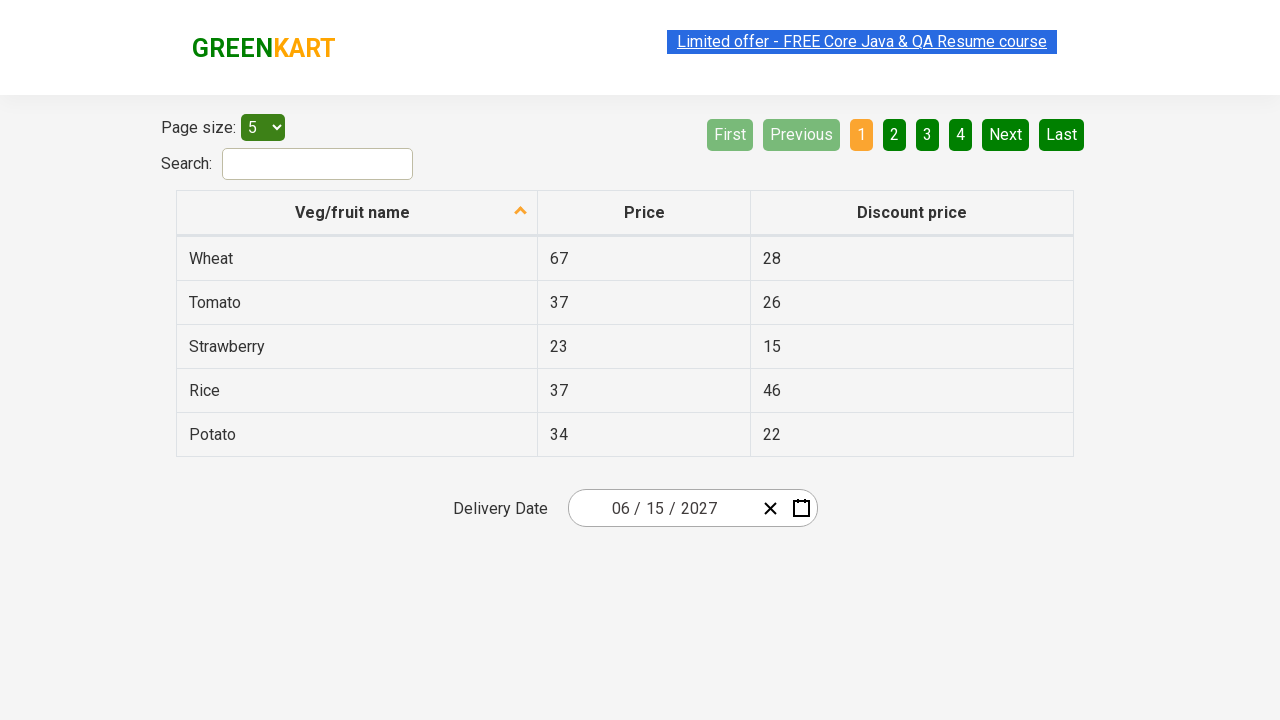

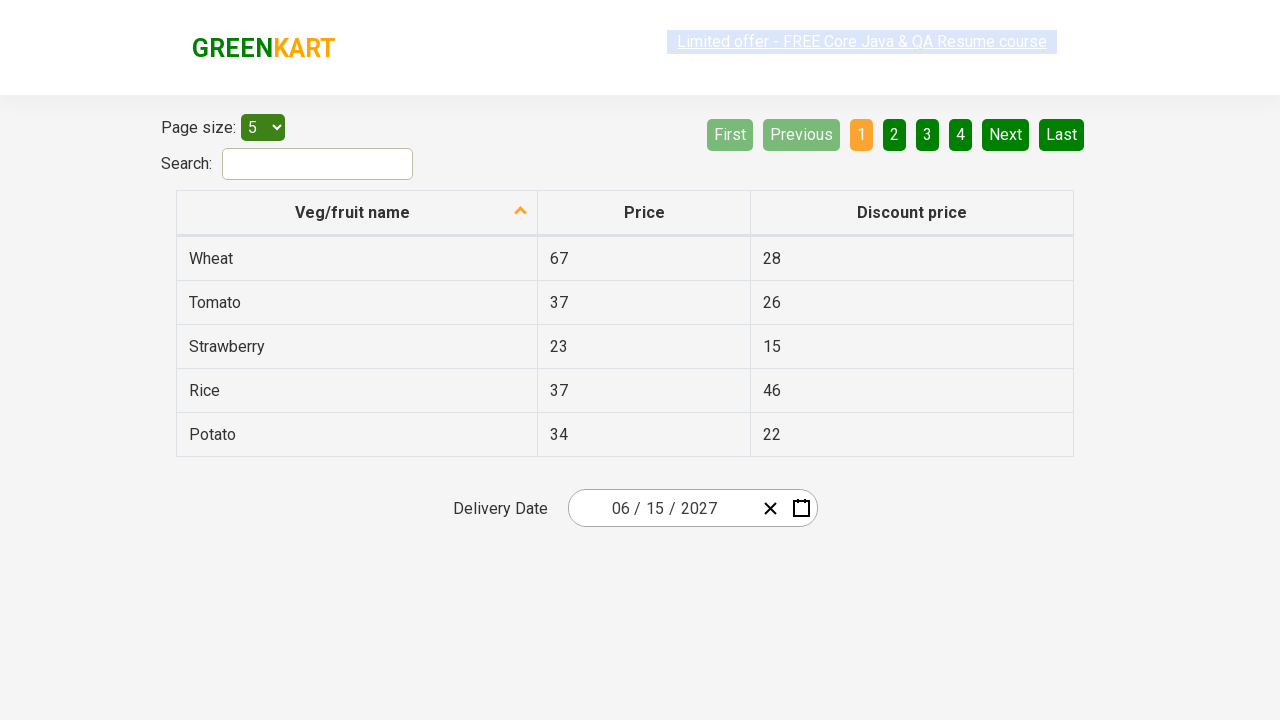